Tests hover functionality by hovering over an avatar image and verifying that the caption/additional information becomes visible.

Starting URL: http://the-internet.herokuapp.com/hovers

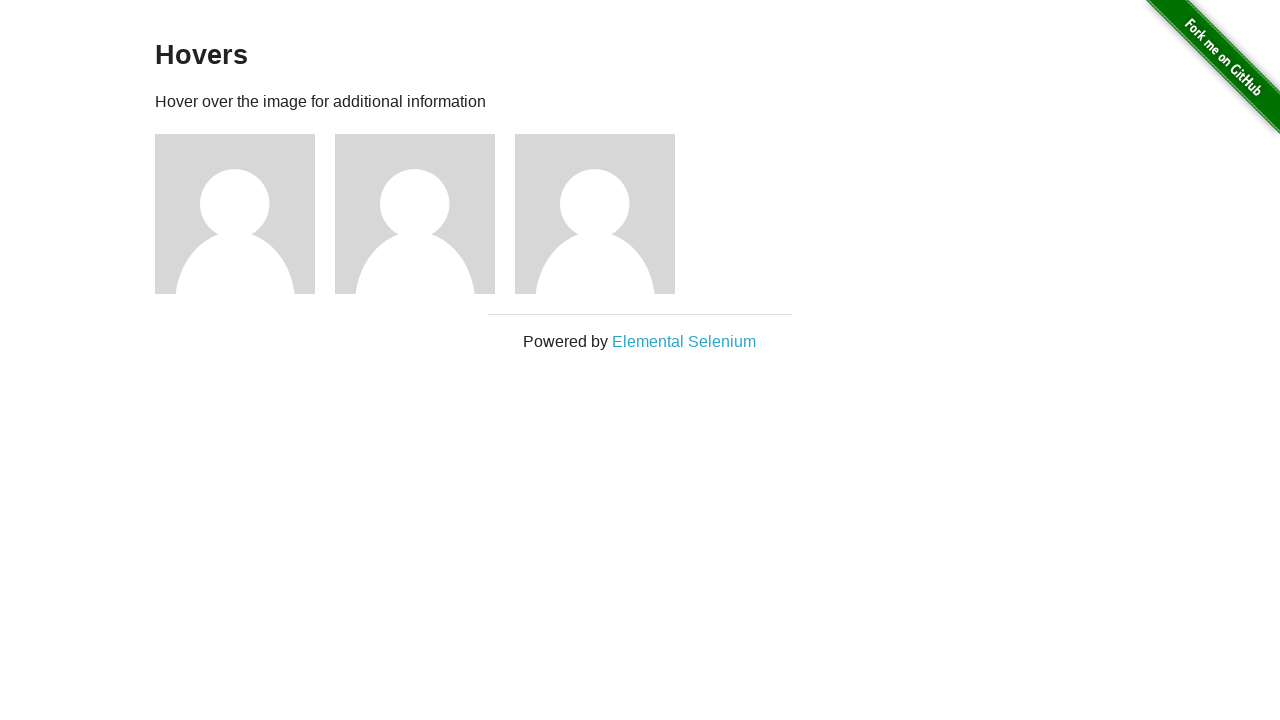

Located the first avatar figure element
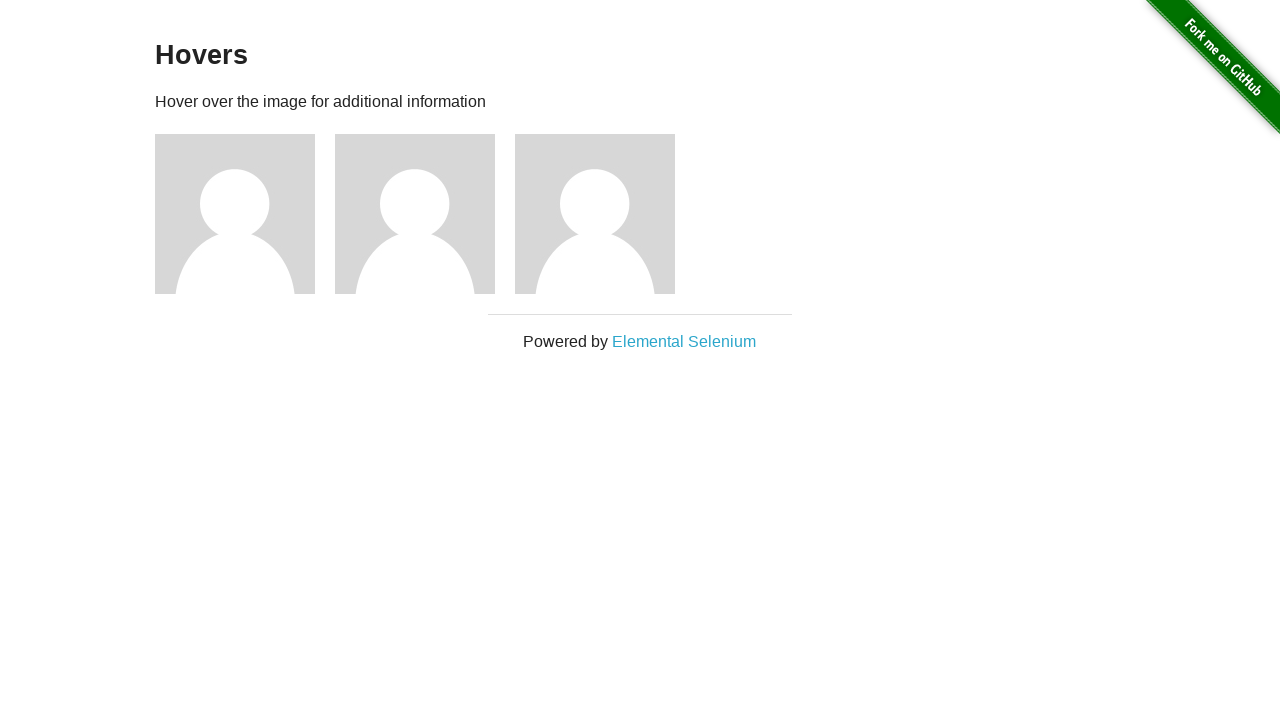

Hovered over the avatar image at (245, 214) on .figure >> nth=0
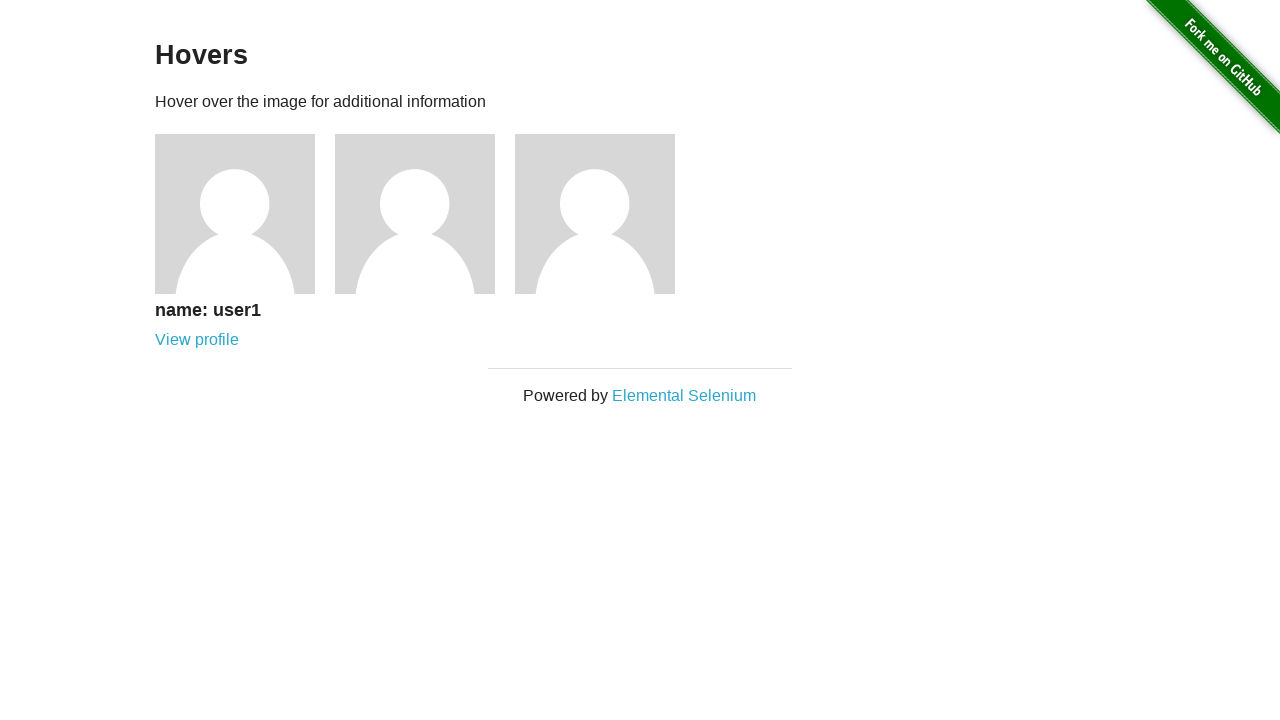

Located the caption element
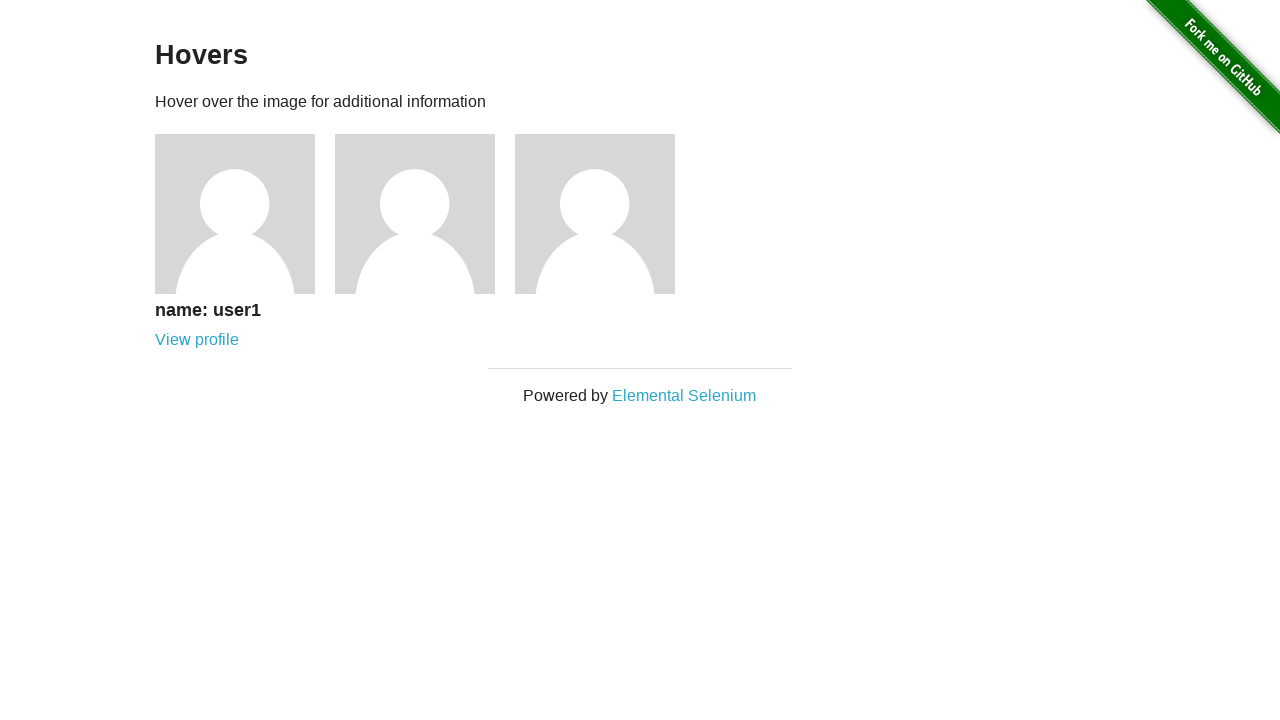

Caption became visible after hover
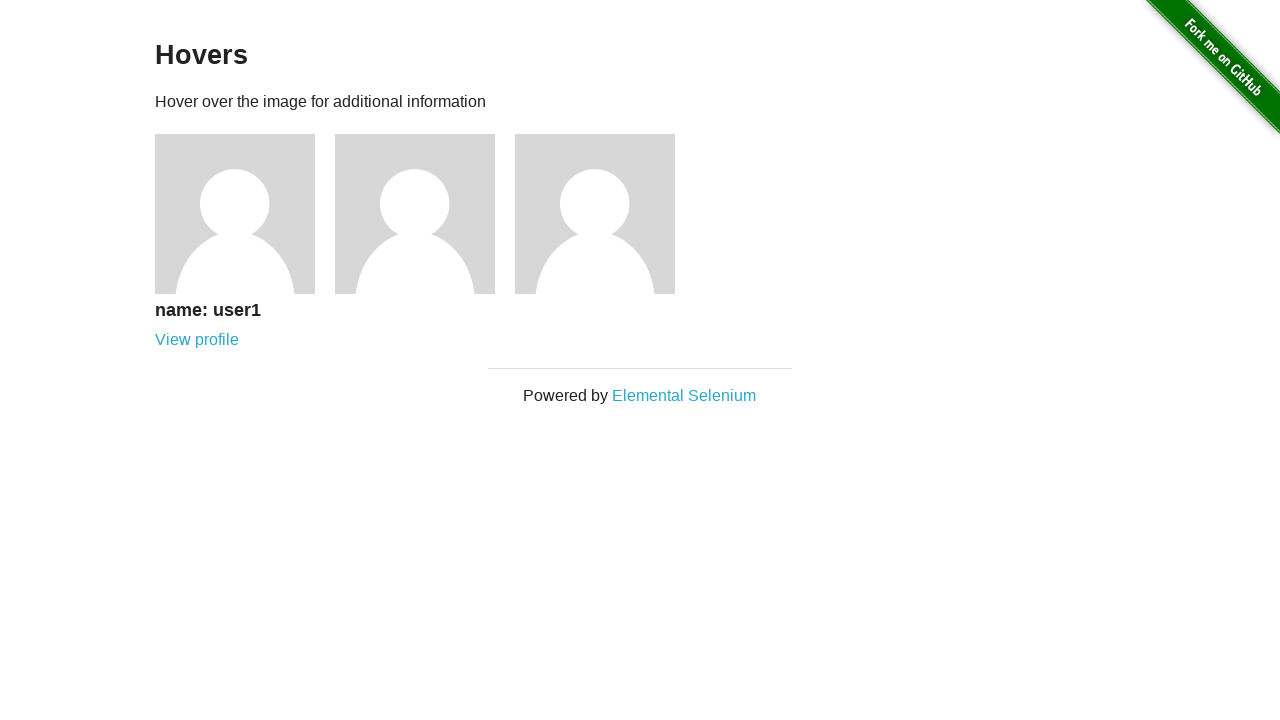

Verified that the caption is visible on hover
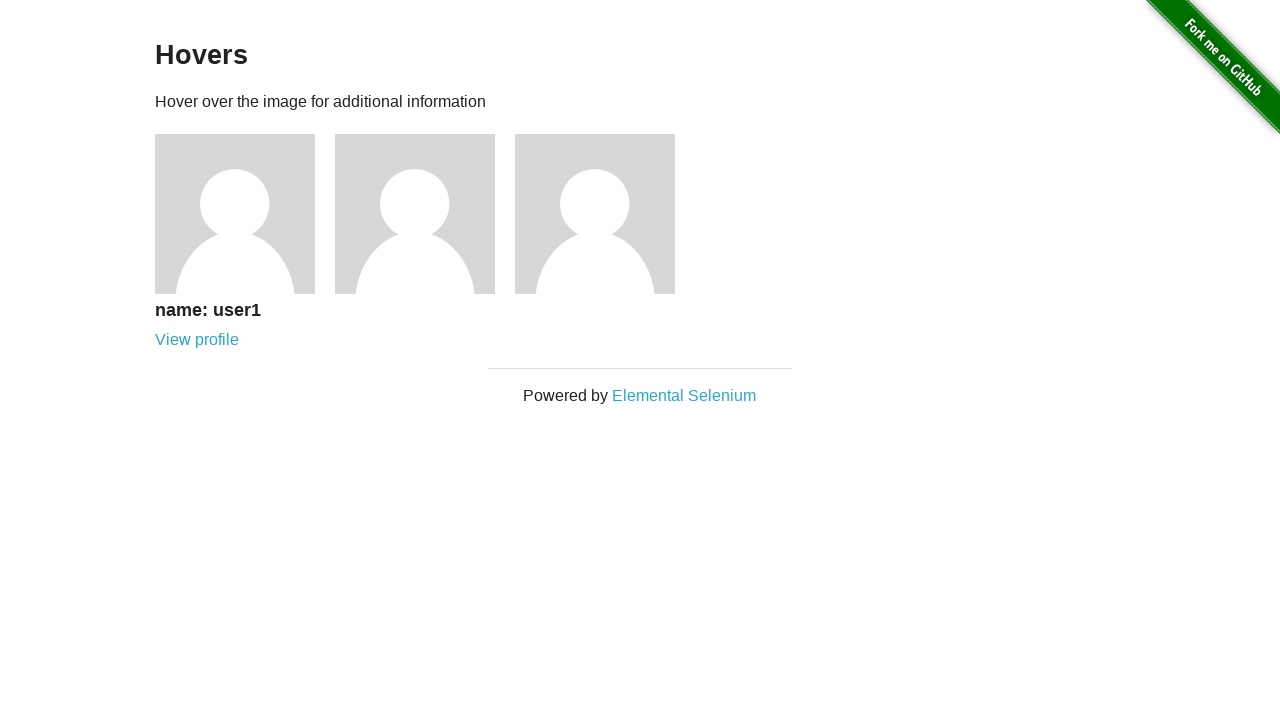

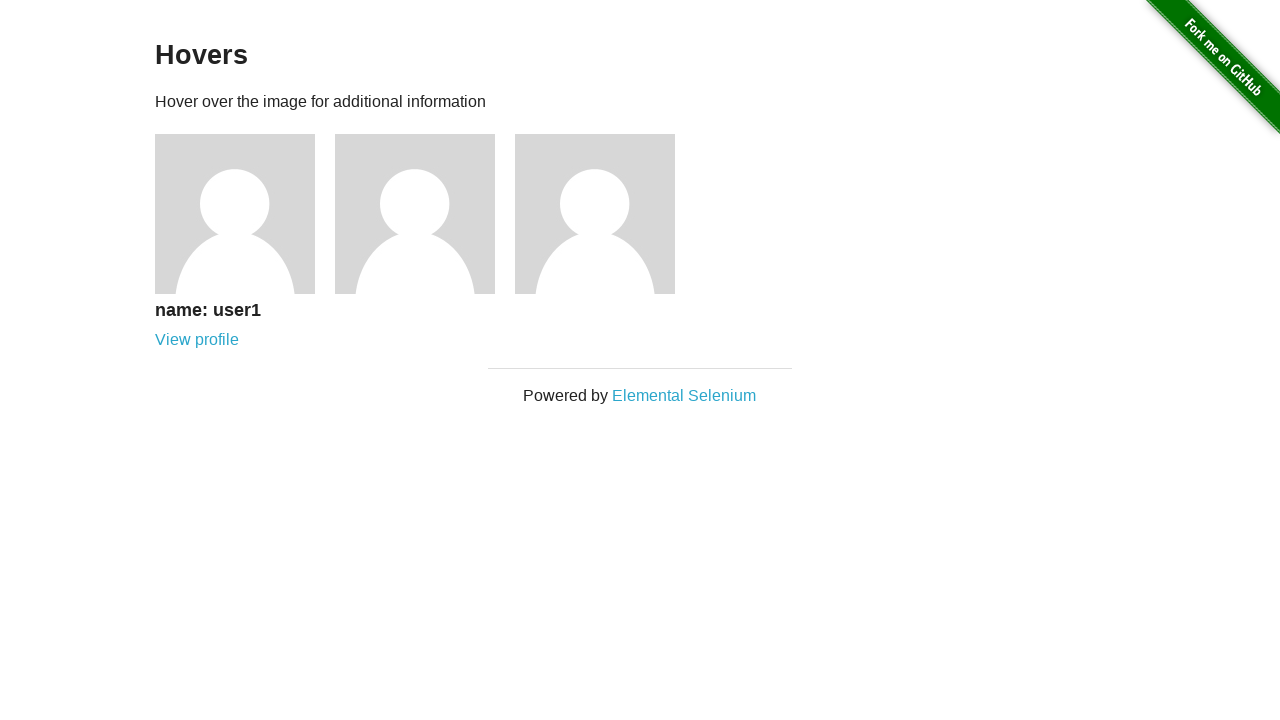